Tests bank manager functionality by searching for customers and opening a new account with selected currency

Starting URL: https://www.globalsqa.com/angularJs-protractor/BankingProject/#/login

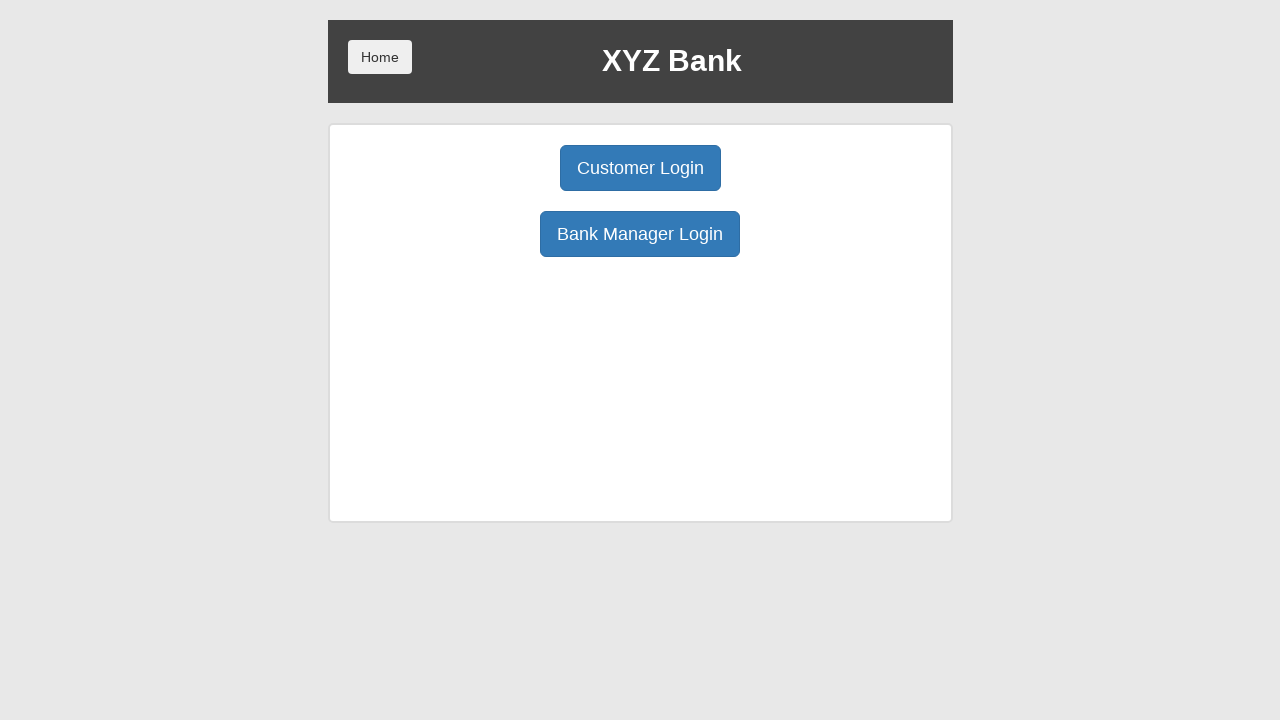

Clicked Bank Manager Login button at (640, 234) on button:has-text('Bank Manager Login')
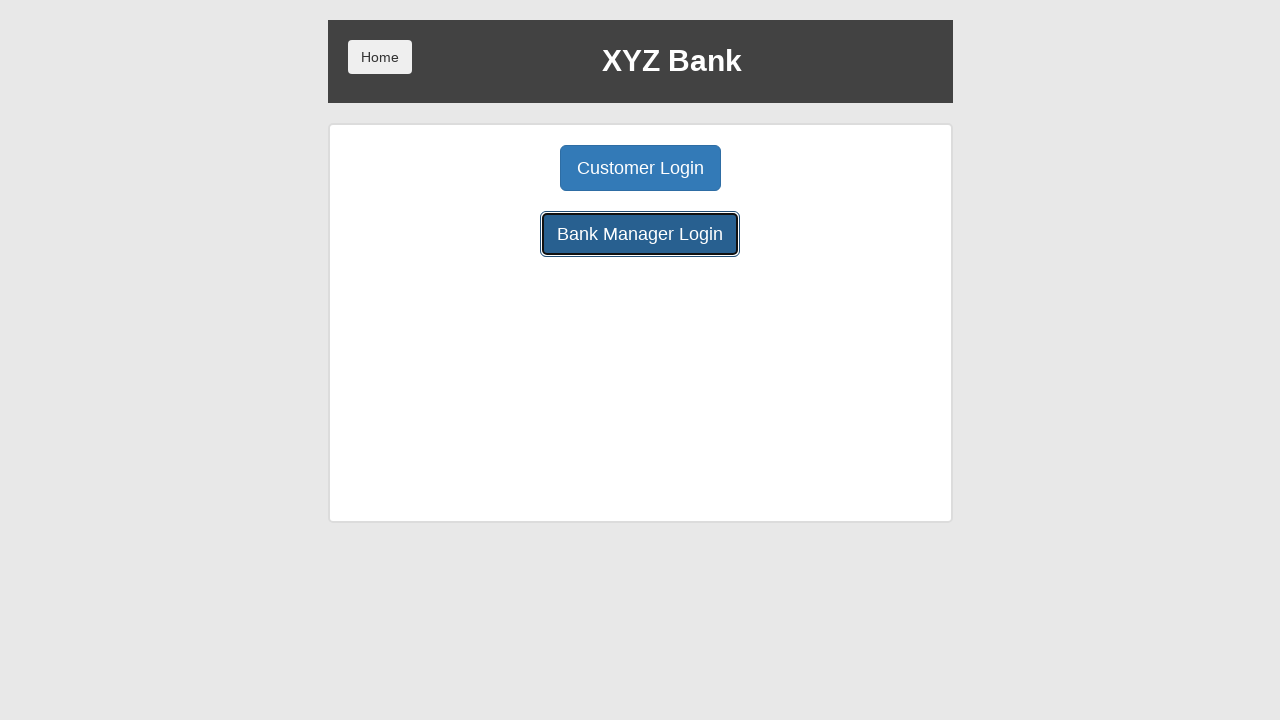

Clicked Customers tab at (792, 168) on button[ng-class='btnClass3']
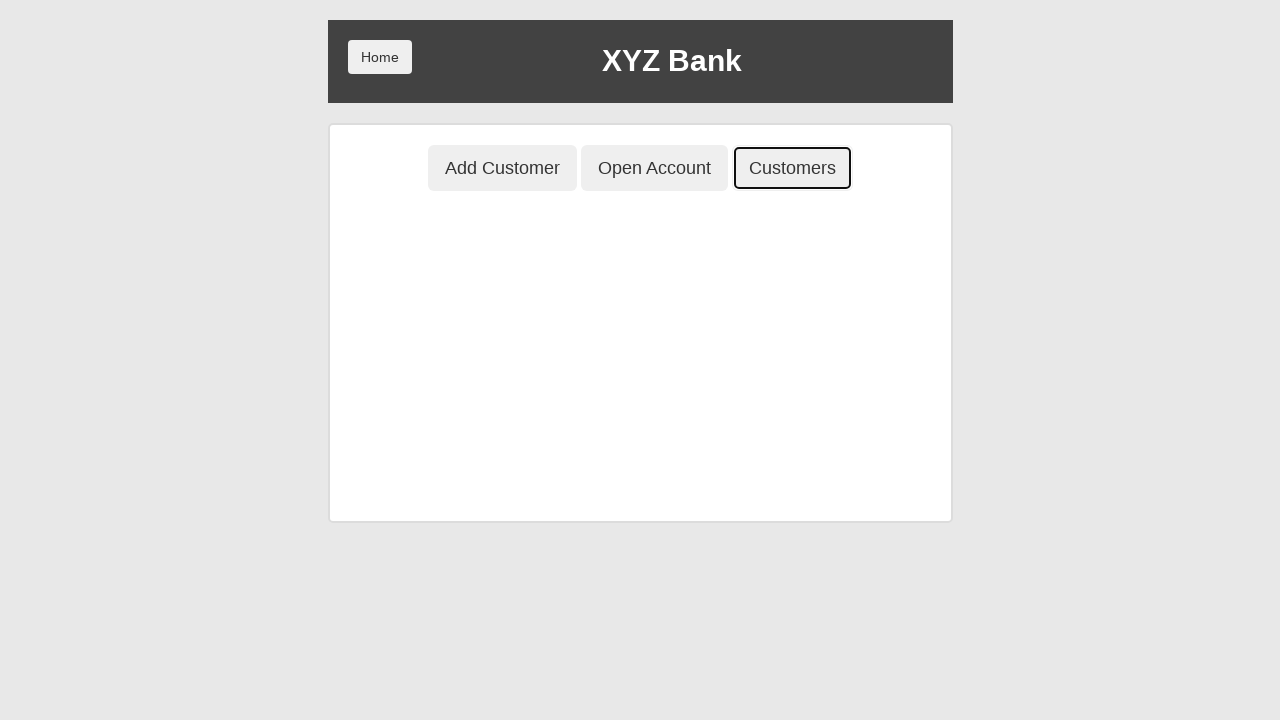

Filled search field with 'Hermoine' on input[placeholder='Search Customer']
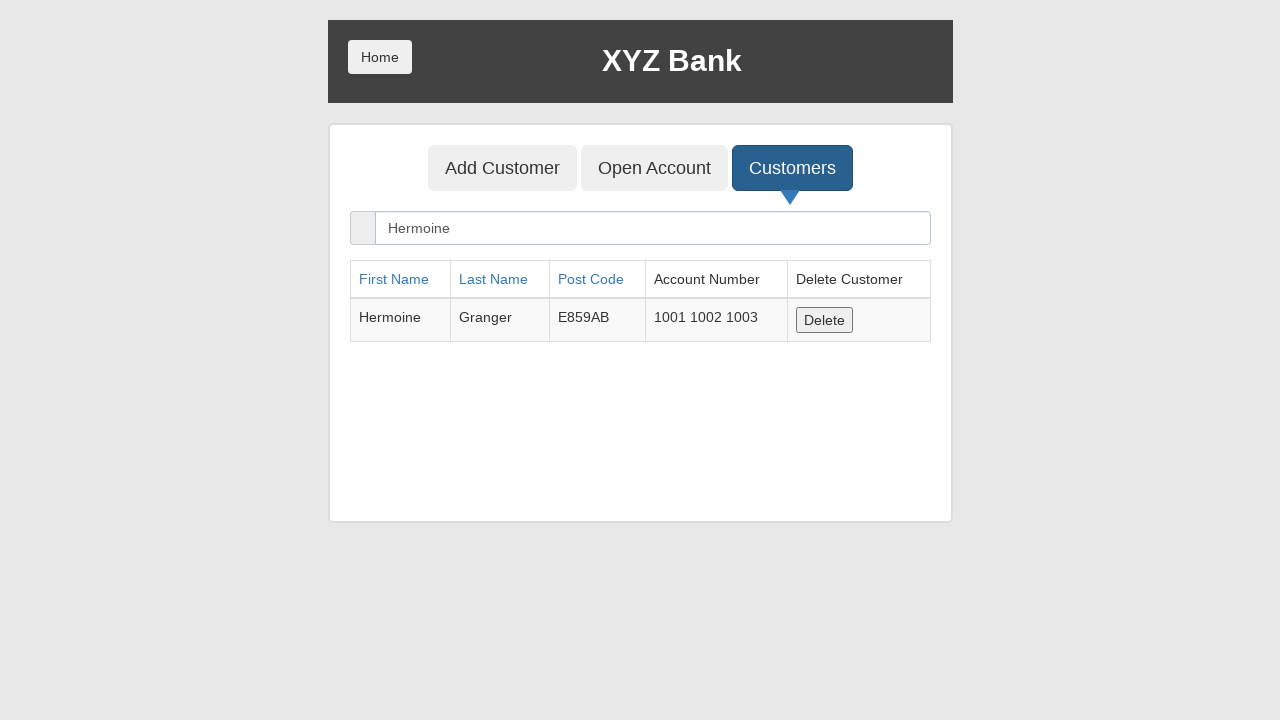

Verified search result - Hermoine found
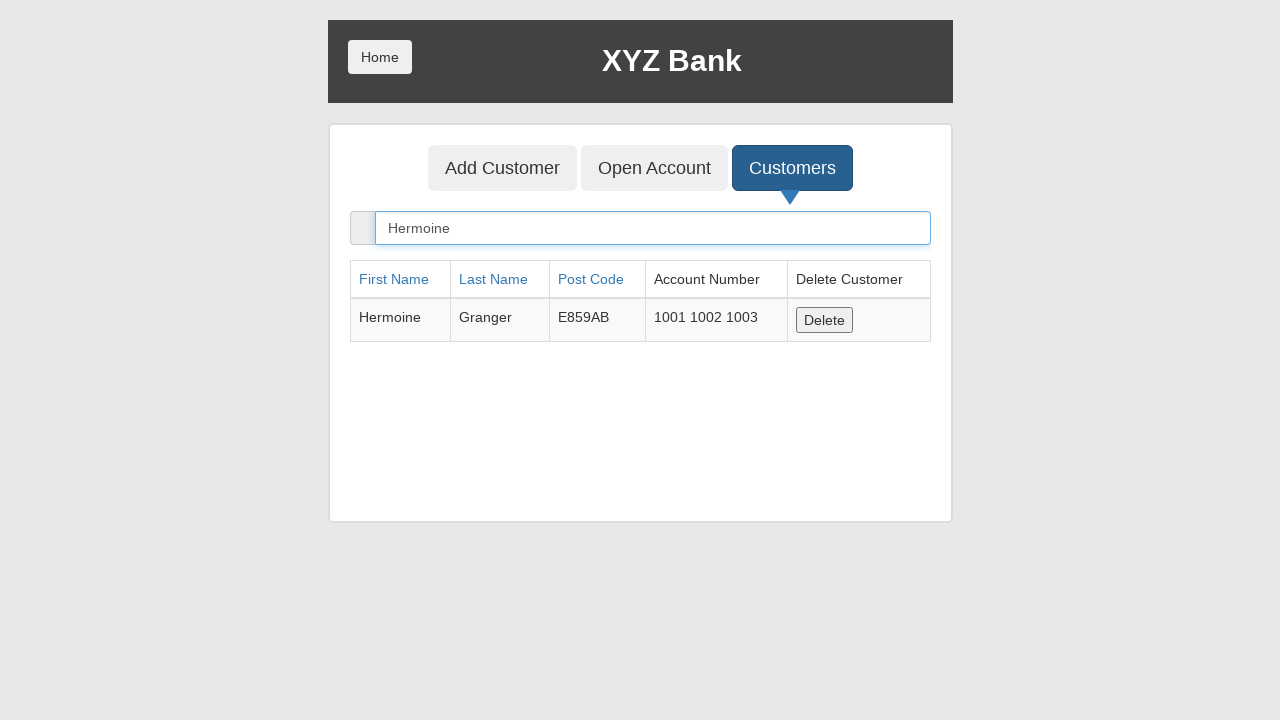

Clicked Open Account tab at (654, 168) on button:has-text('Open Account')
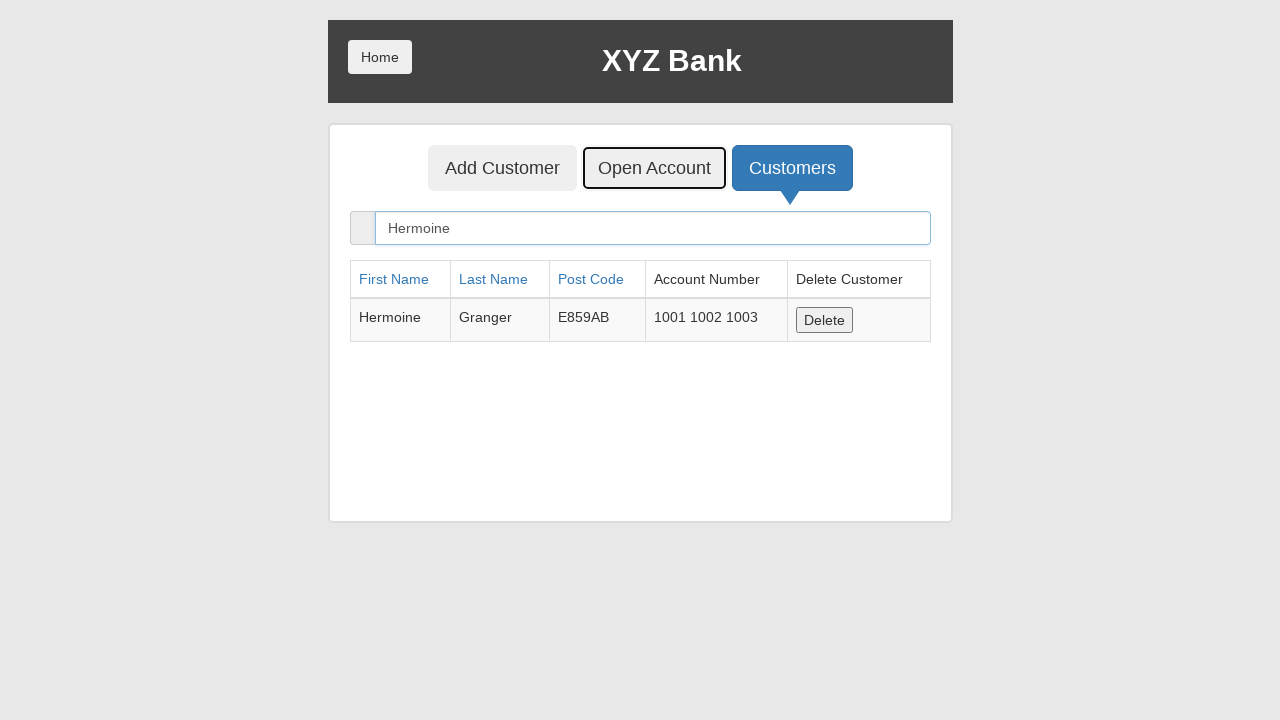

Selected 'Harry Potter' from customer dropdown on select[name='userSelect']
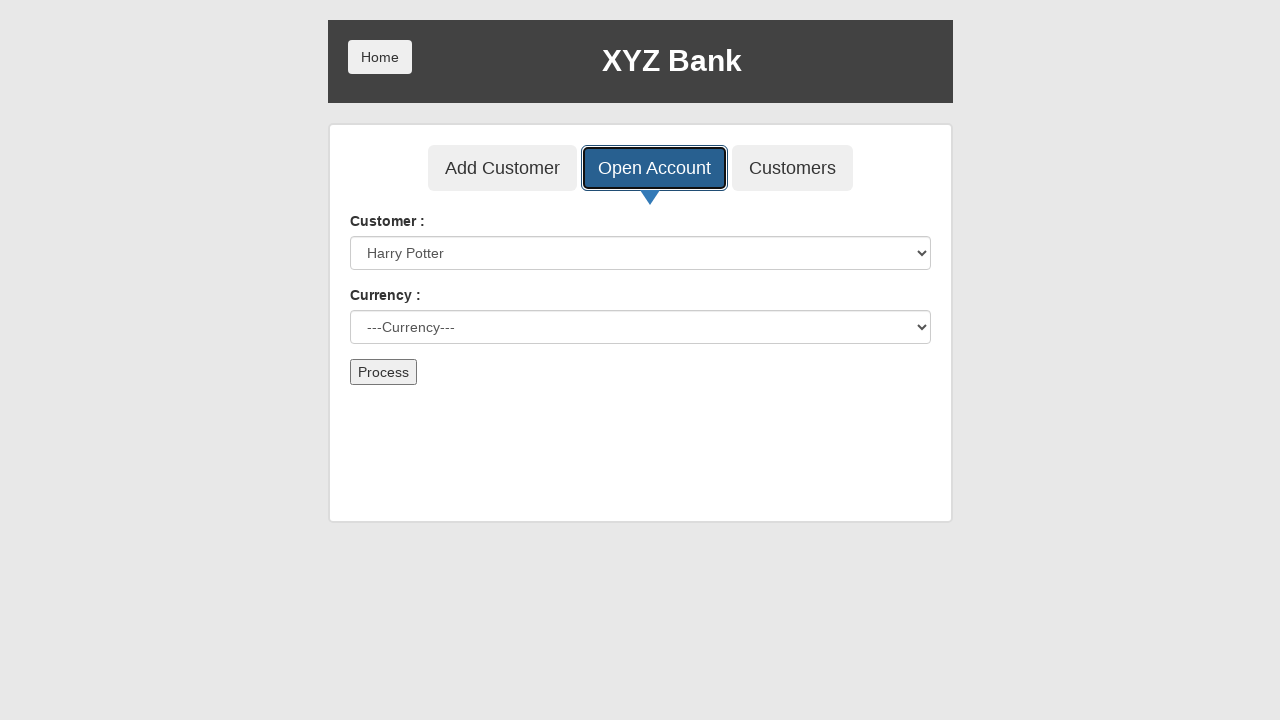

Selected 'Rupee' as currency on select#currency
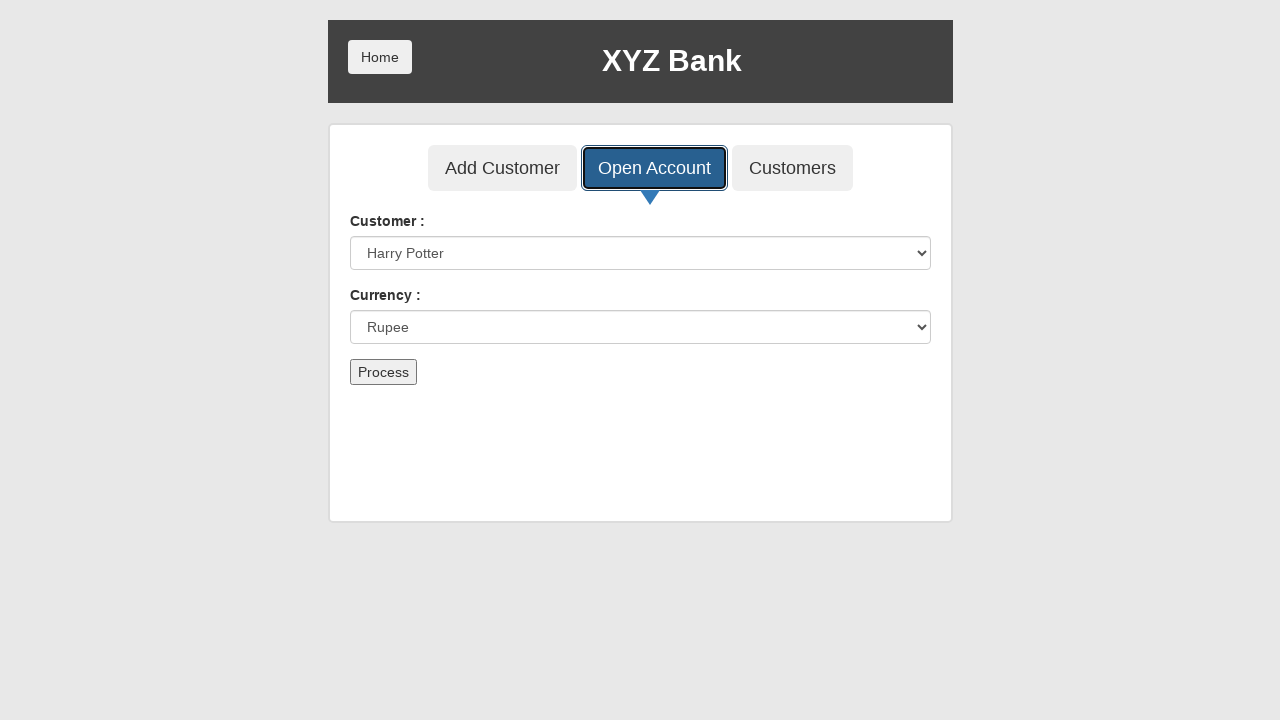

Clicked submit button to create account at (383, 372) on button[type='submit']
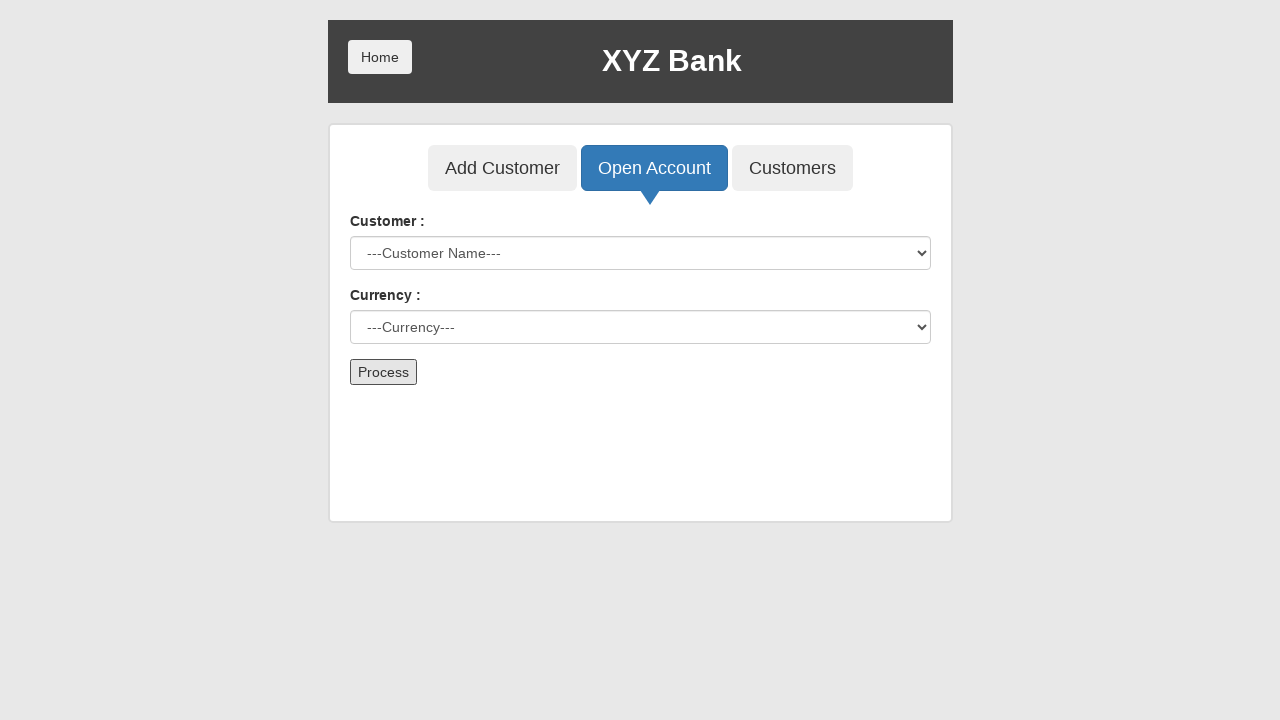

Set up dialog handler to accept alerts
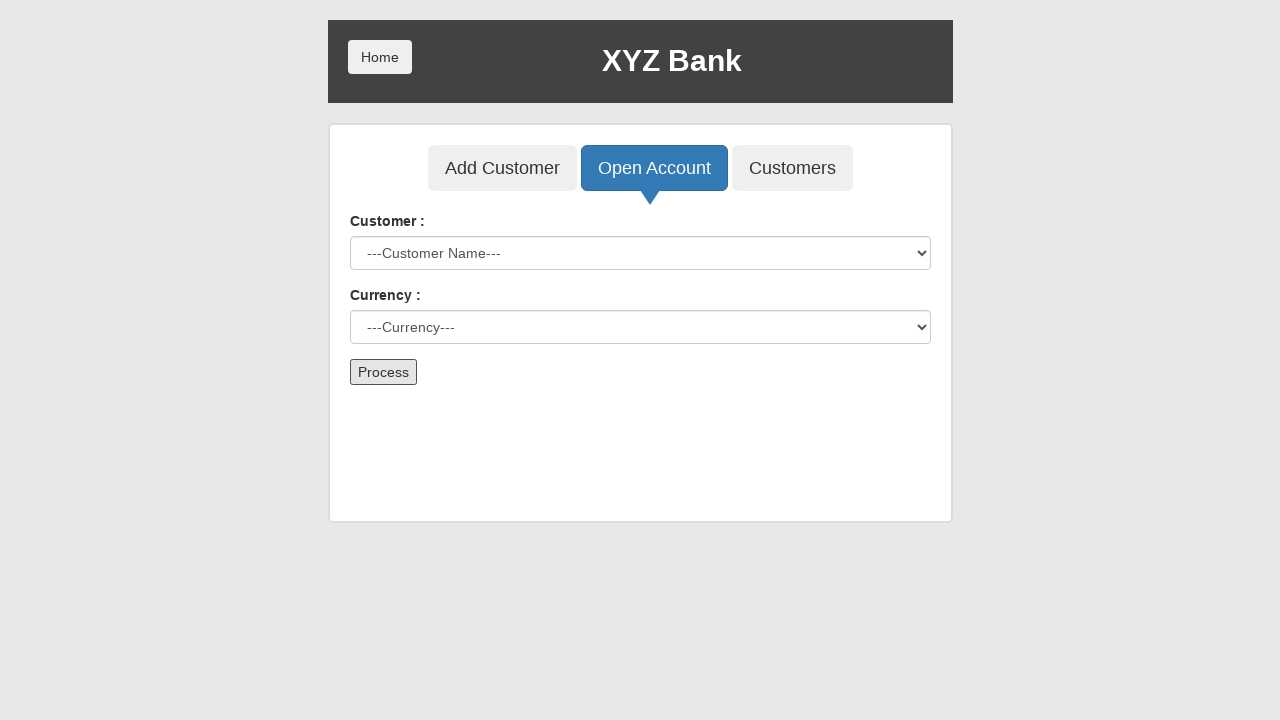

Clicked Customers tab to navigate back at (792, 168) on button[ng-class='btnClass3']
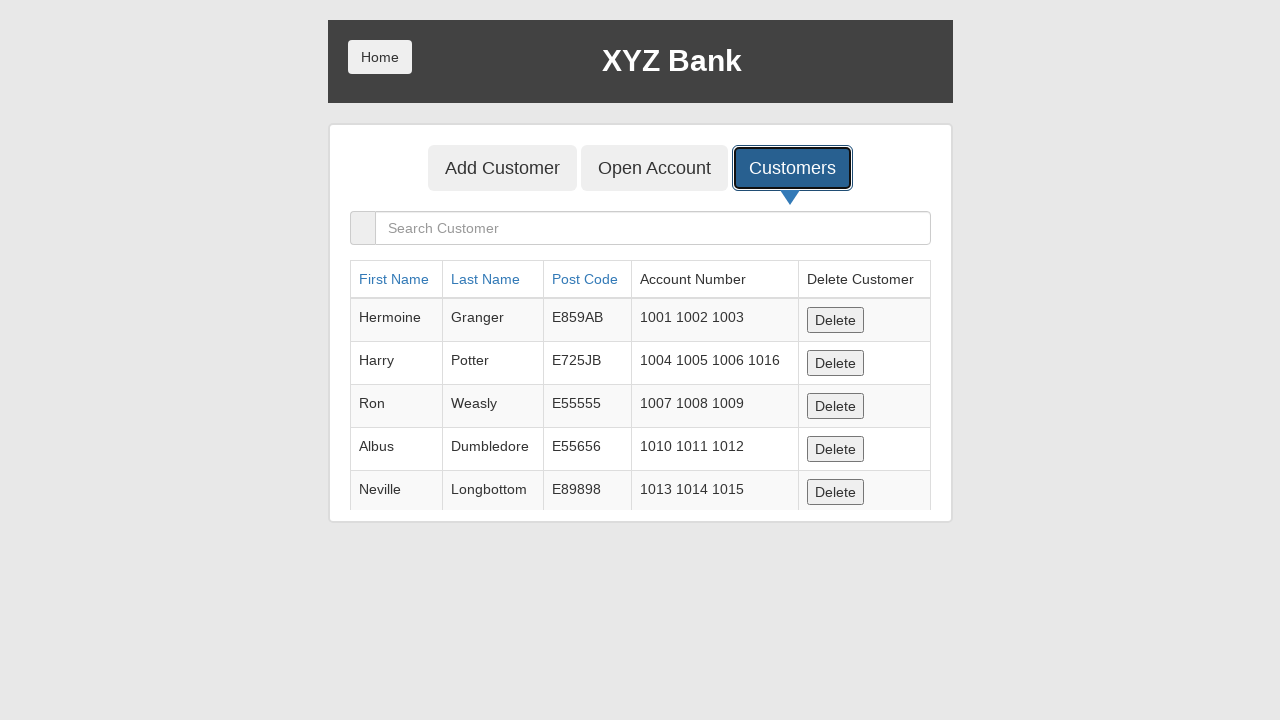

Filled search field with 'Hermoine' again on input[placeholder='Search Customer']
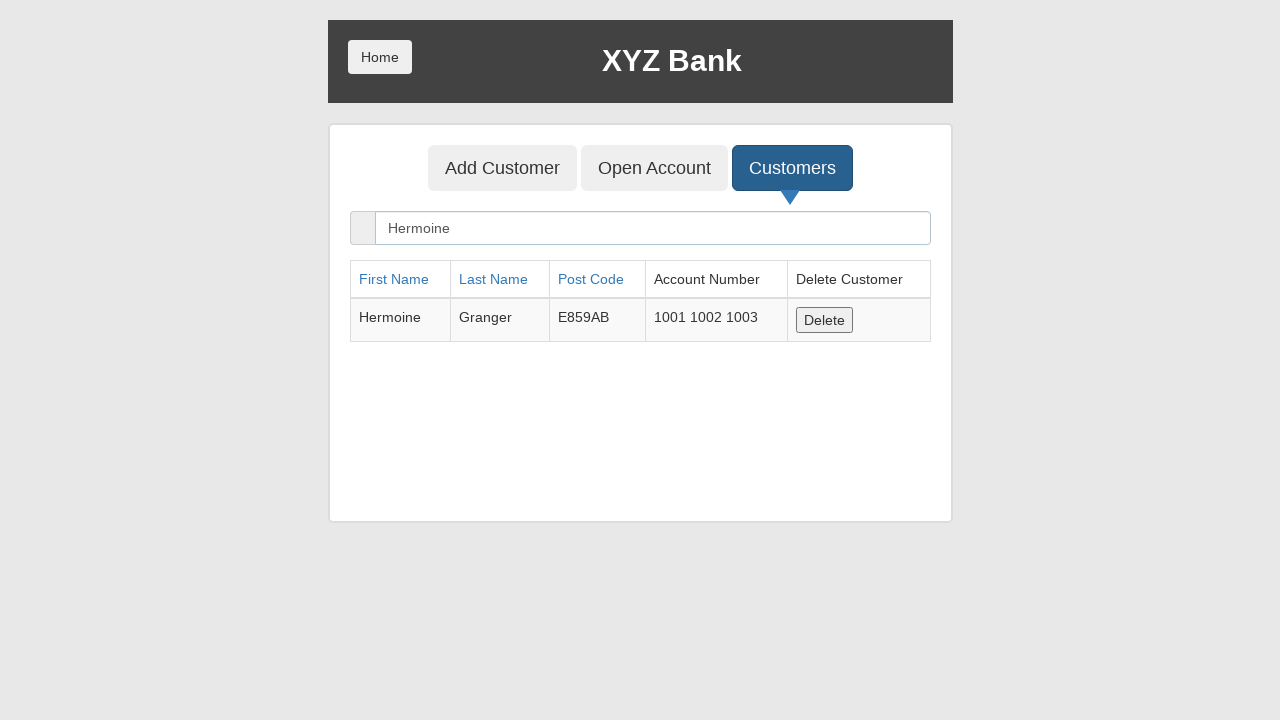

Verified search result - Hermoine found again
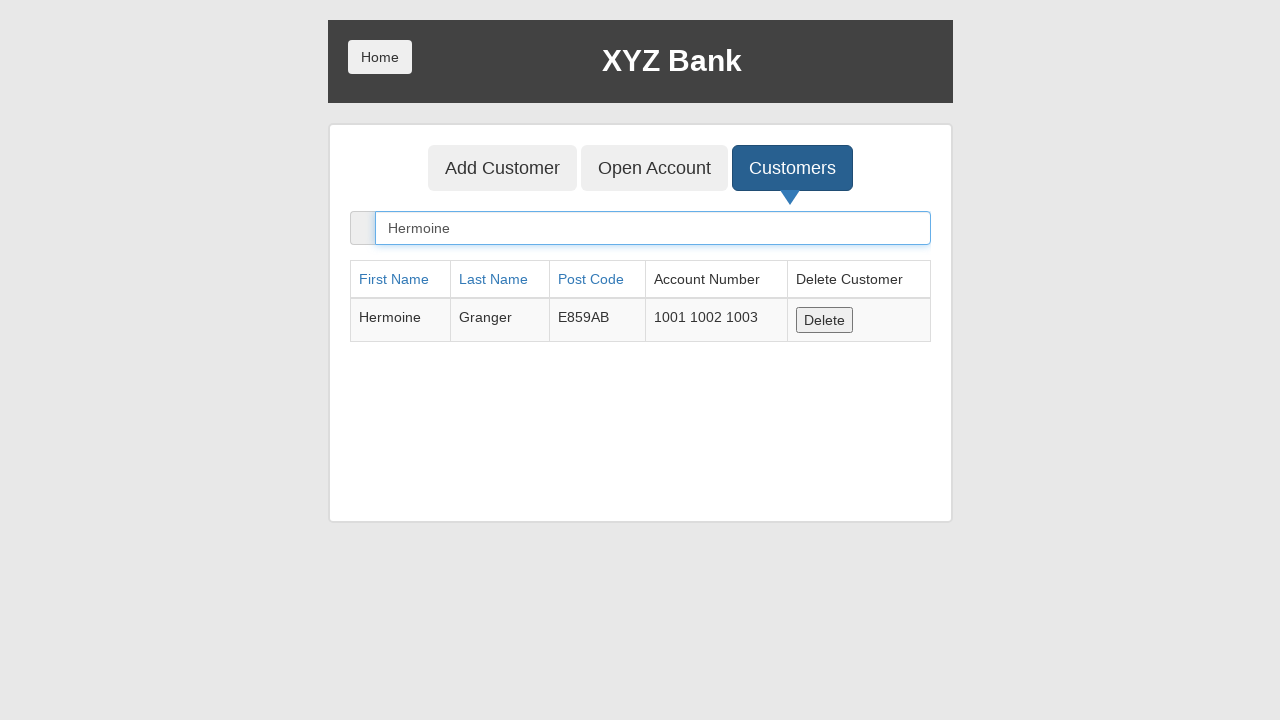

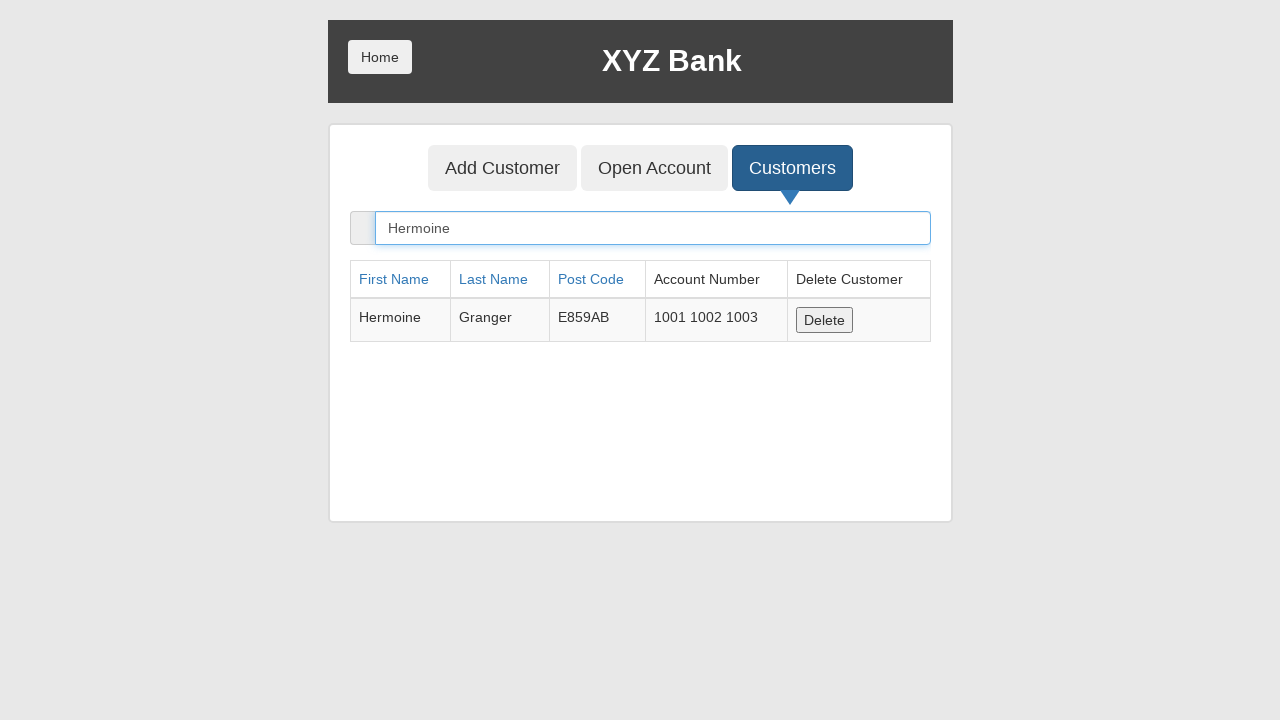